Tests that a todo item is removed if edited to an empty string

Starting URL: https://demo.playwright.dev/todomvc

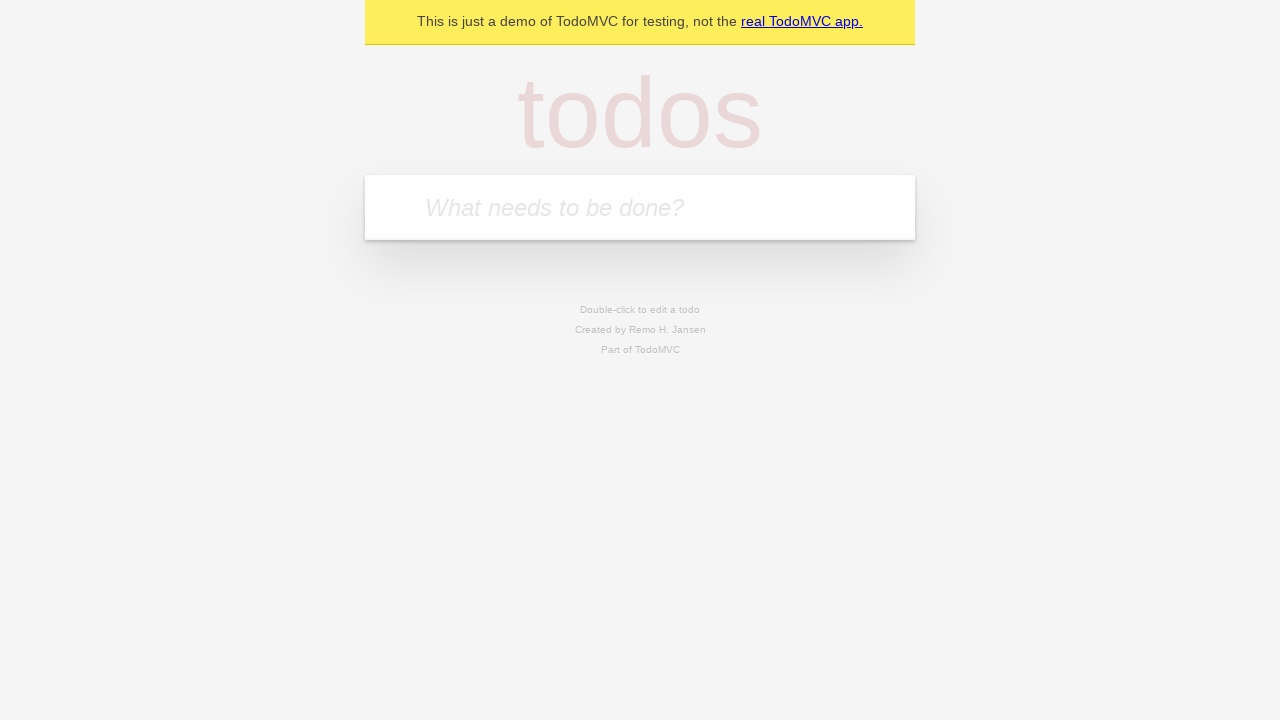

Filled todo input with 'buy some cheese' on internal:attr=[placeholder="What needs to be done?"i]
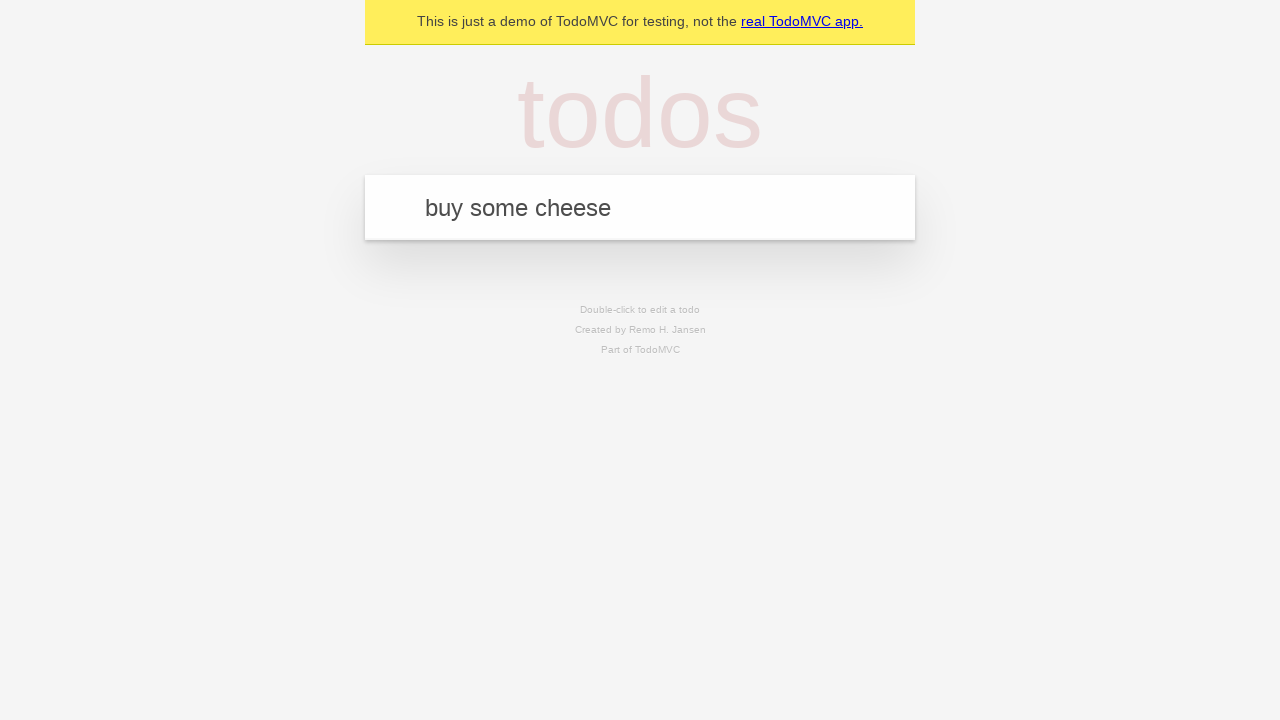

Pressed Enter to create first todo on internal:attr=[placeholder="What needs to be done?"i]
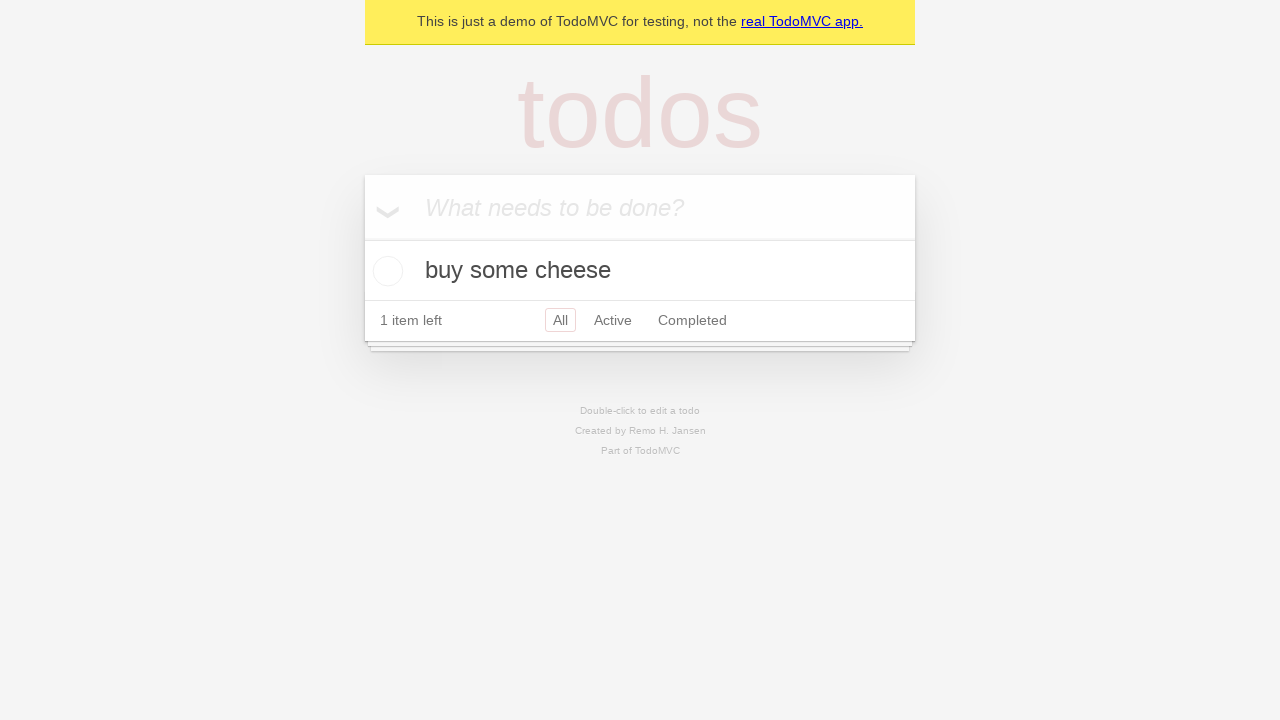

Filled todo input with 'feed the cat' on internal:attr=[placeholder="What needs to be done?"i]
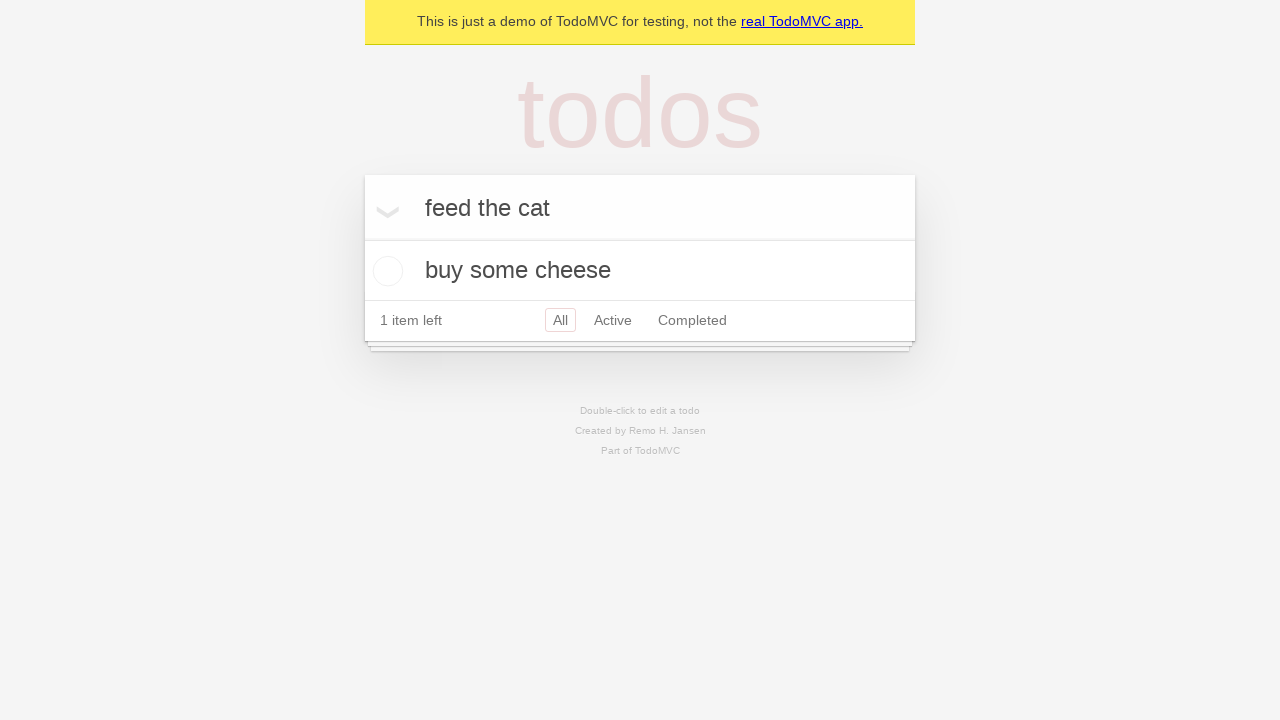

Pressed Enter to create second todo on internal:attr=[placeholder="What needs to be done?"i]
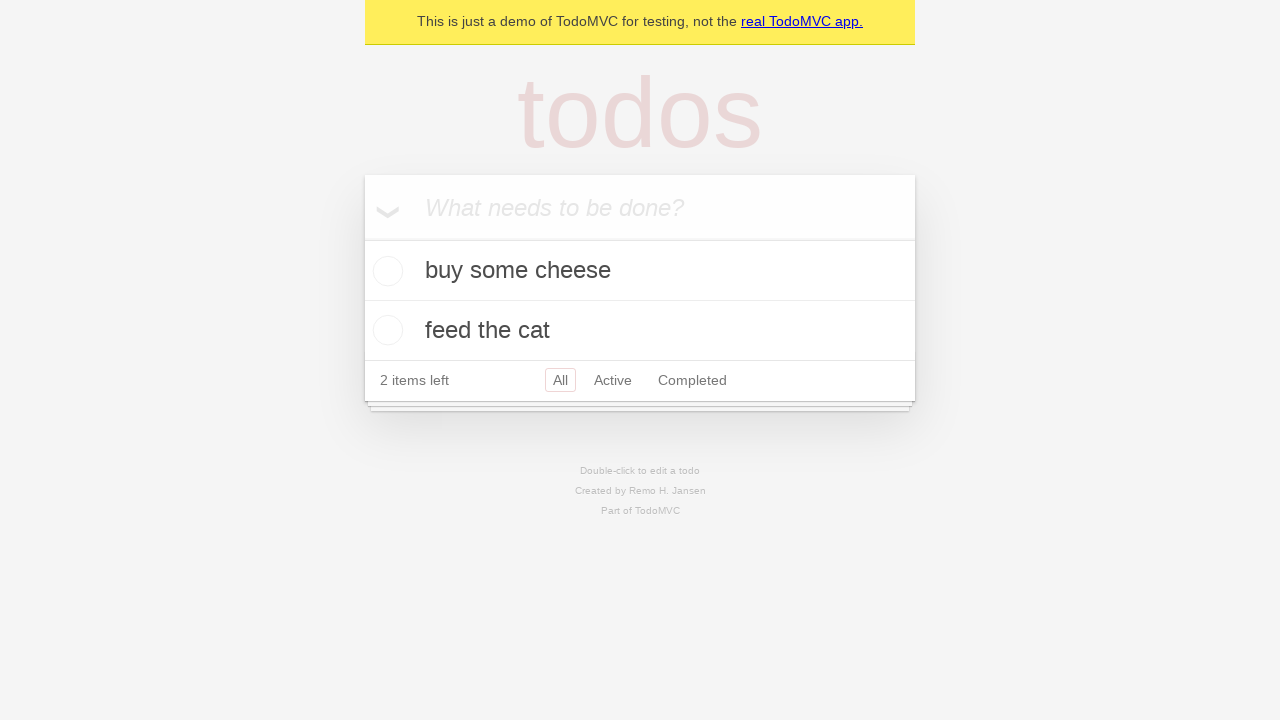

Filled todo input with 'book a doctors appointment' on internal:attr=[placeholder="What needs to be done?"i]
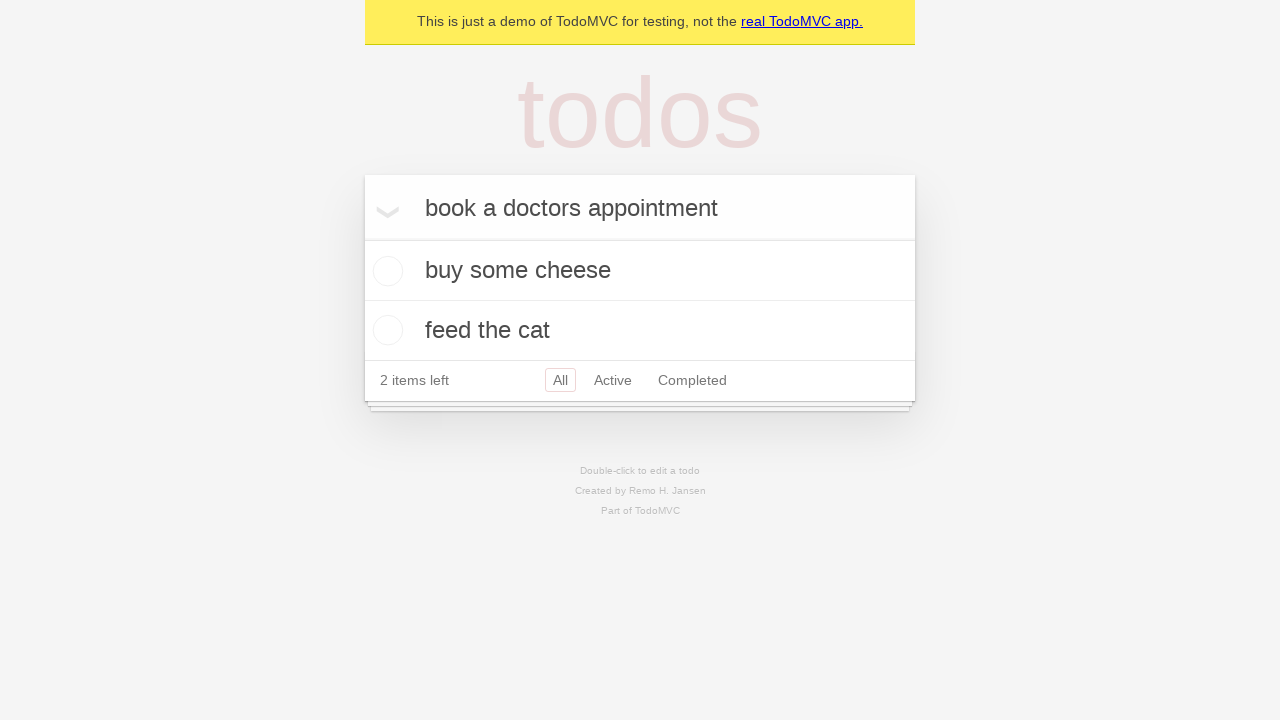

Pressed Enter to create third todo on internal:attr=[placeholder="What needs to be done?"i]
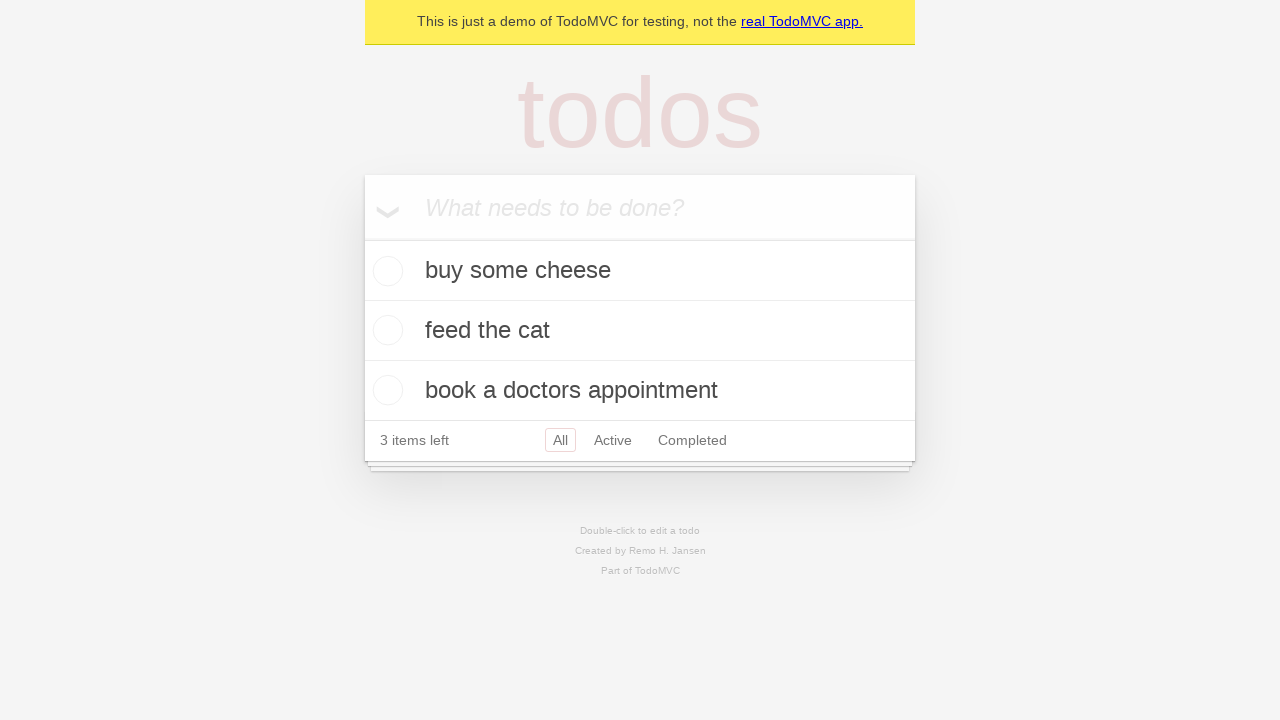

Double-clicked second todo item to enter edit mode at (640, 331) on internal:testid=[data-testid="todo-item"s] >> nth=1
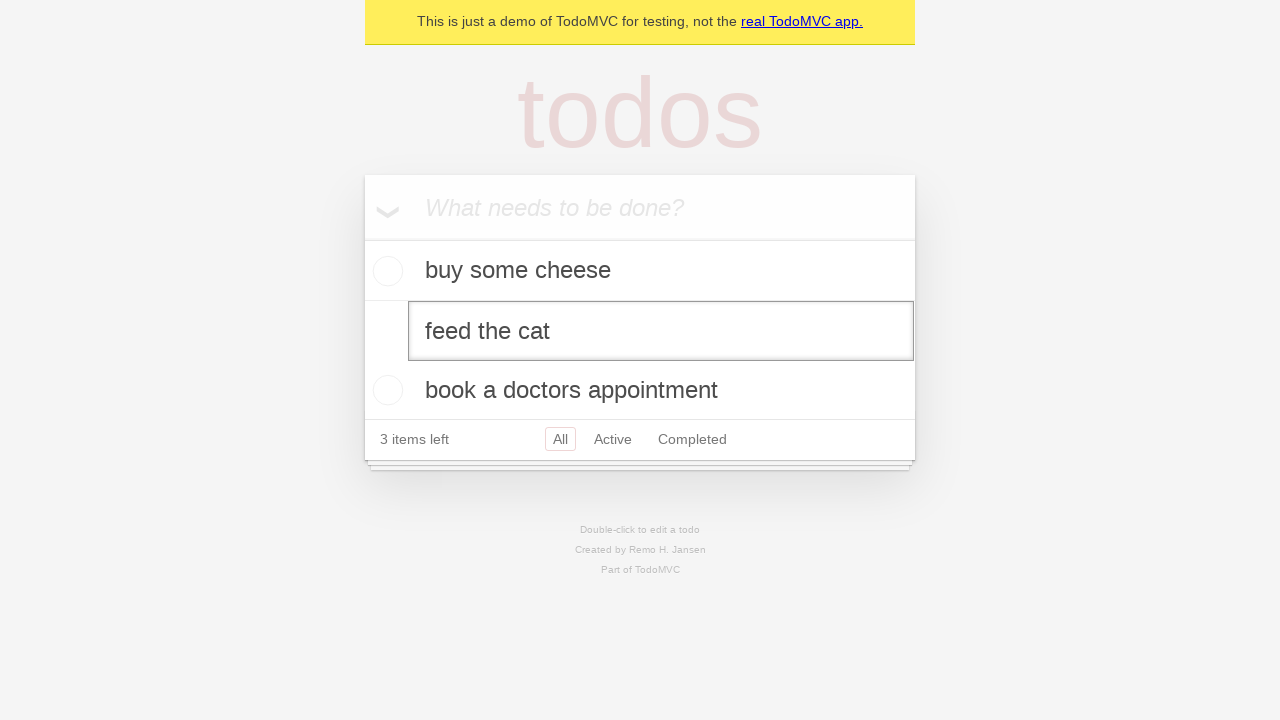

Cleared text from edit field by filling with empty string on internal:testid=[data-testid="todo-item"s] >> nth=1 >> internal:role=textbox[nam
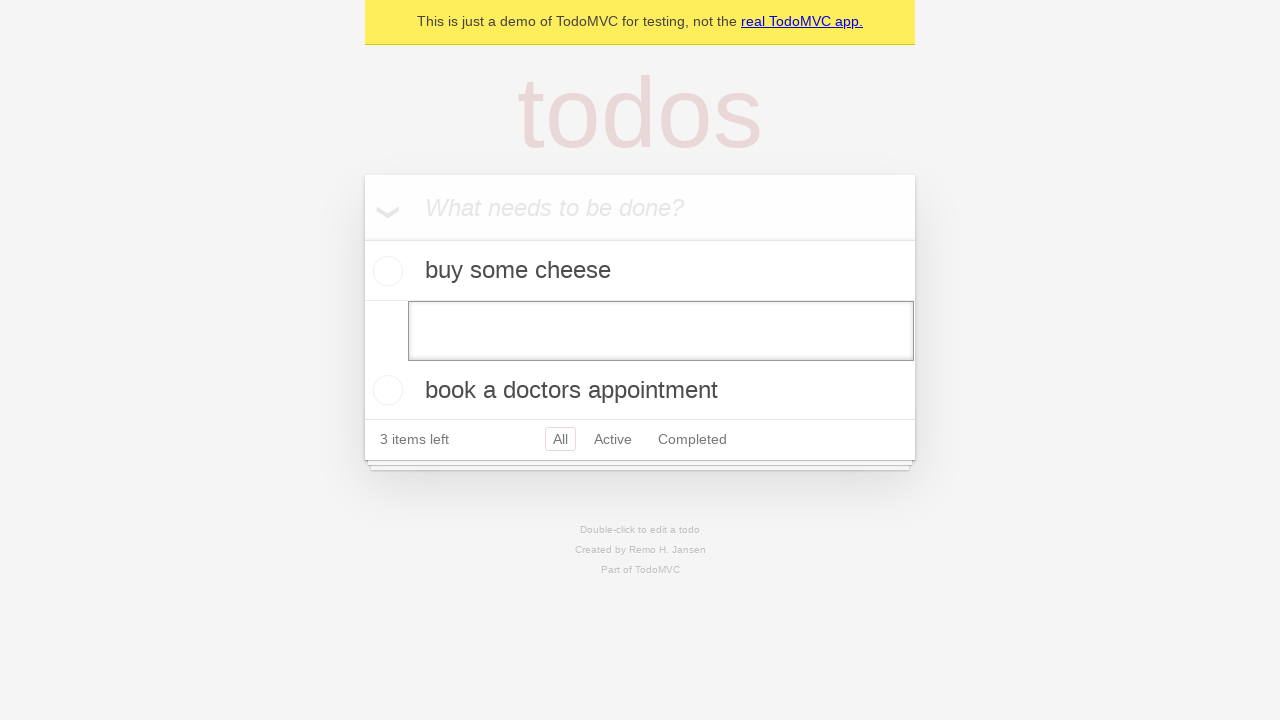

Pressed Enter to confirm edit with empty text - todo item should be removed on internal:testid=[data-testid="todo-item"s] >> nth=1 >> internal:role=textbox[nam
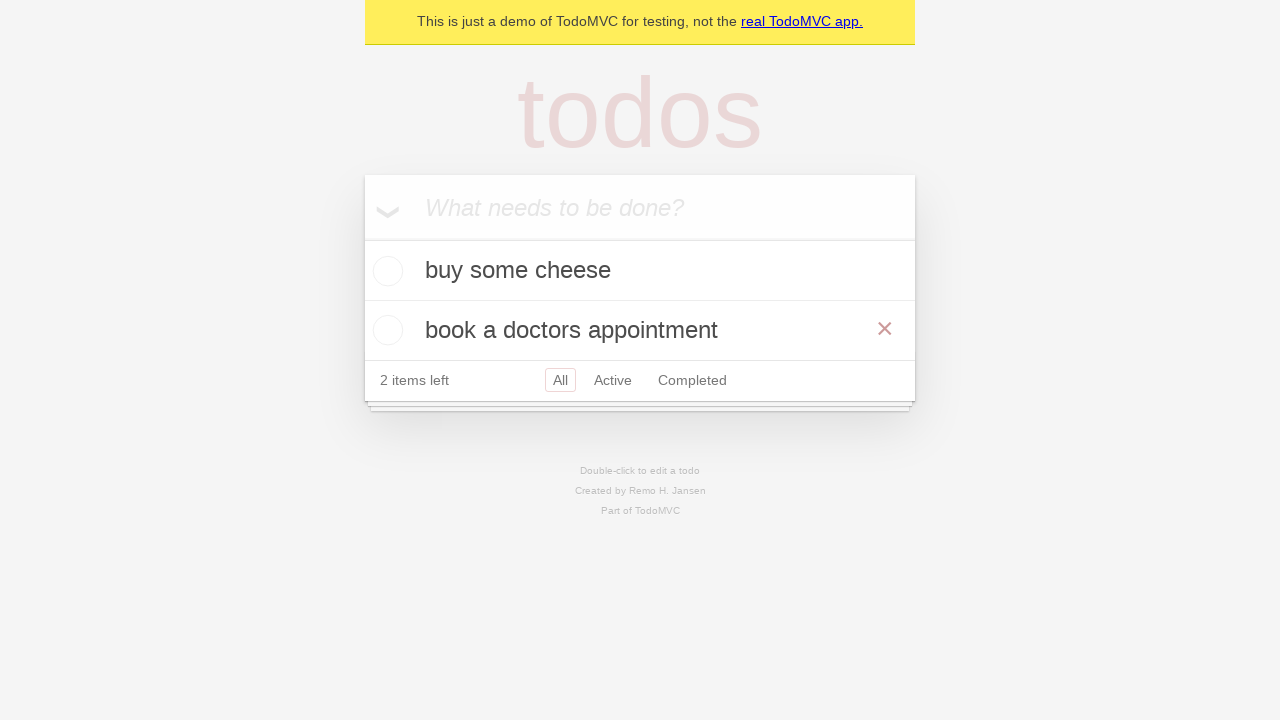

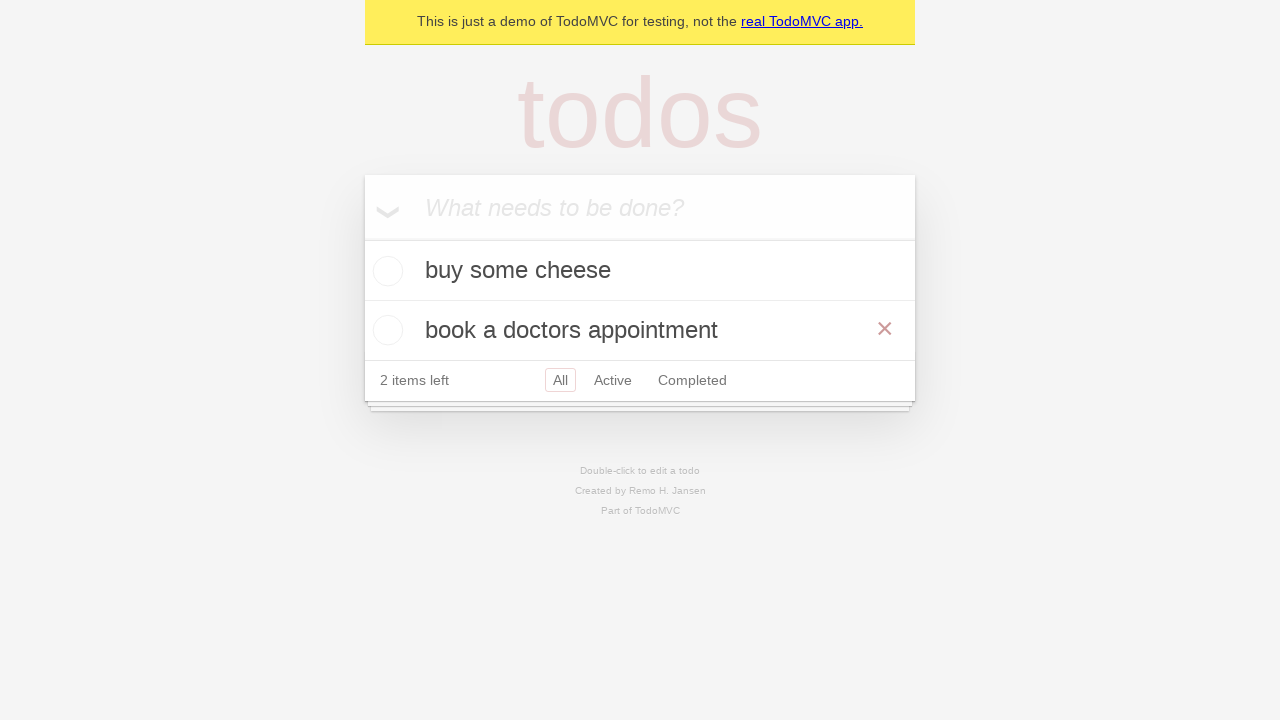